Tests opting out of A/B testing by forging an opt-out cookie on the target page, then refreshing to verify the page shows "No A/B Test" heading.

Starting URL: http://the-internet.herokuapp.com/abtest

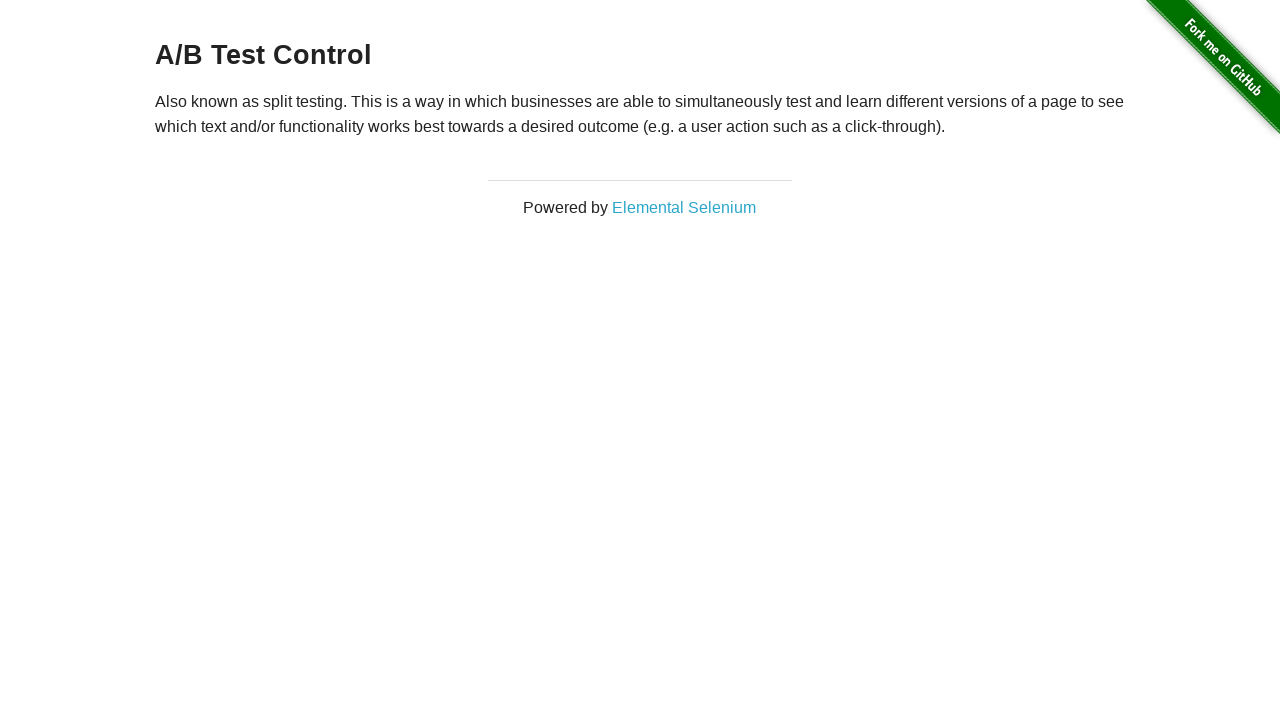

Retrieved initial heading text from page
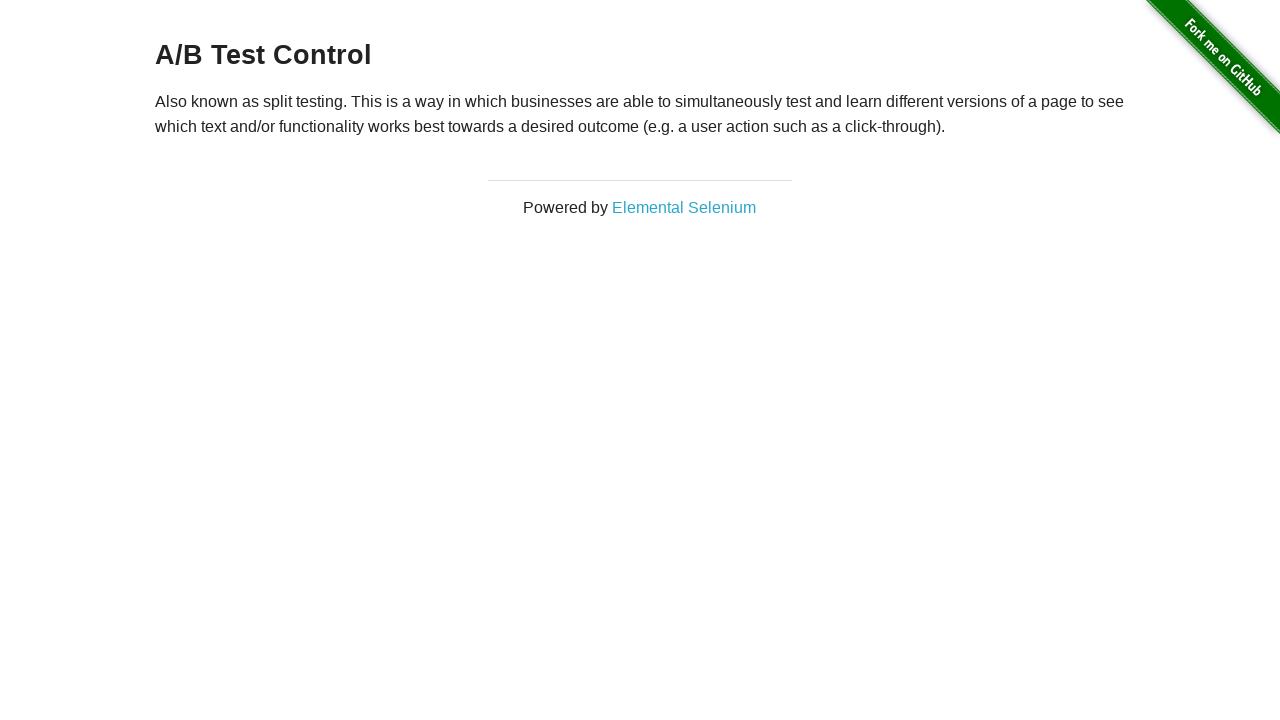

Verified initial heading is one of the A/B test variations
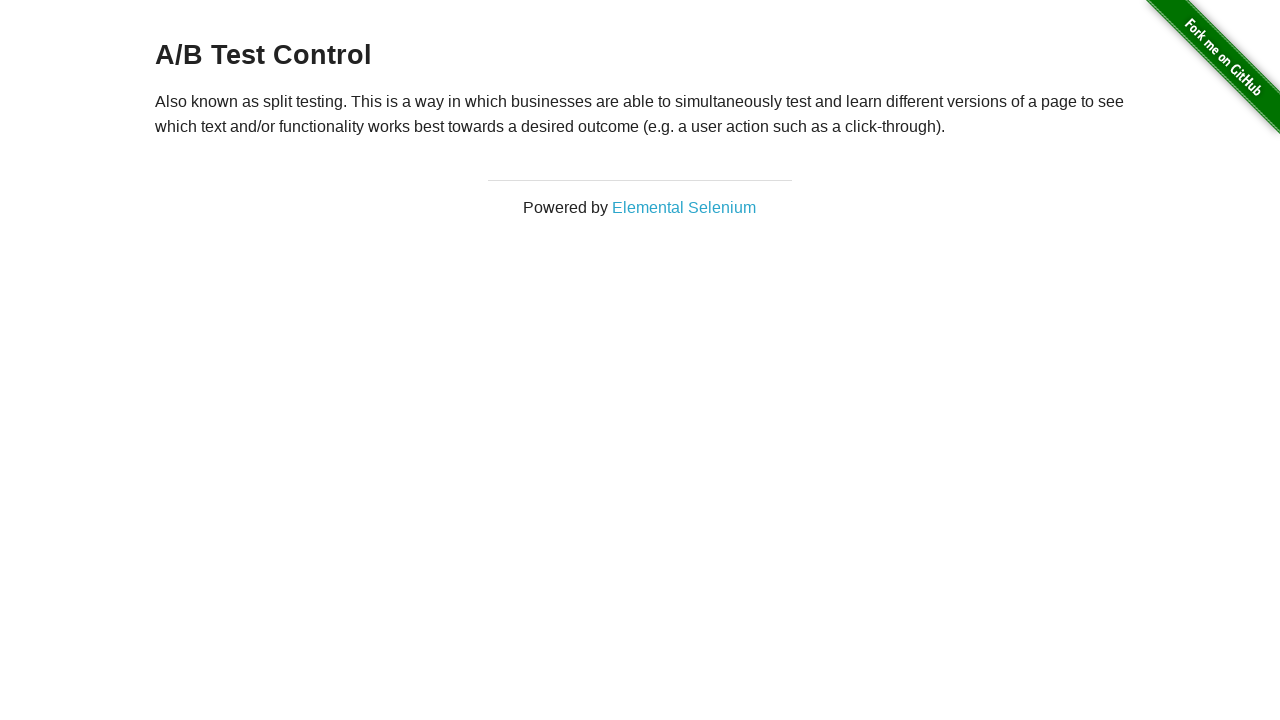

Added optimizelyOptOut cookie to forge opt-out of A/B testing
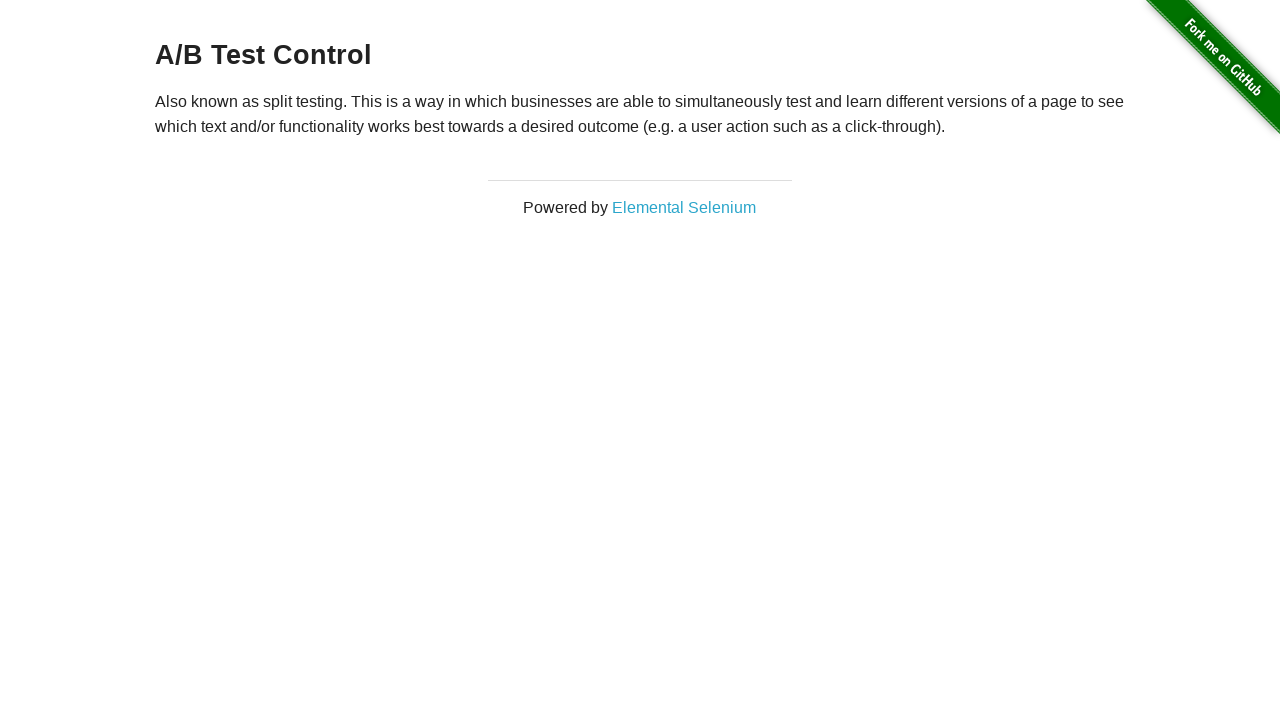

Reloaded page to apply opt-out cookie
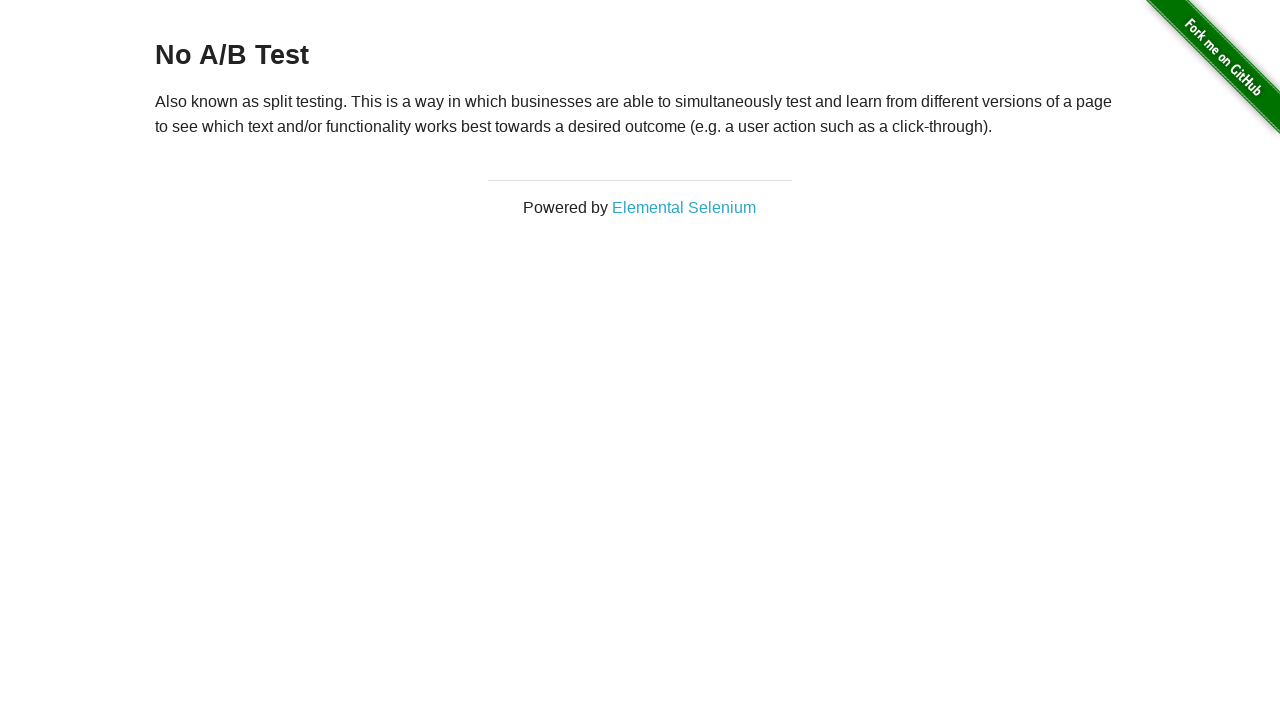

Retrieved heading text after page reload
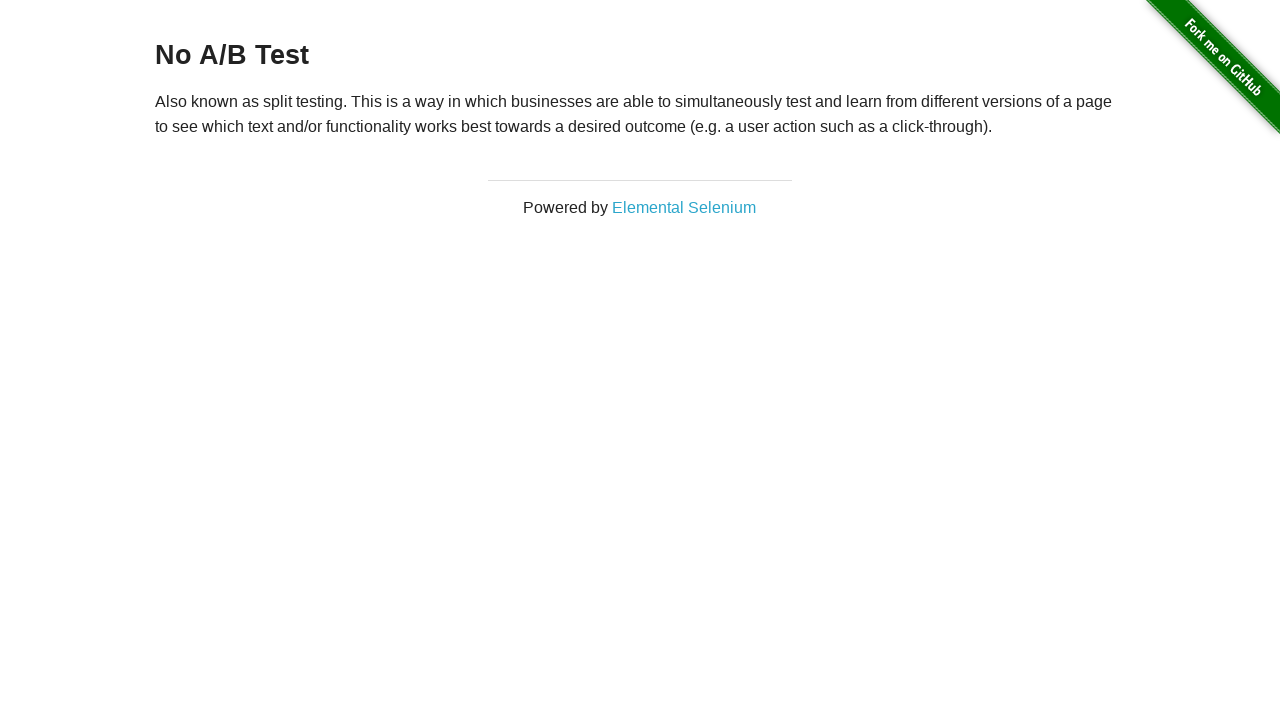

Verified heading shows 'No A/B Test' confirming opt-out was successful
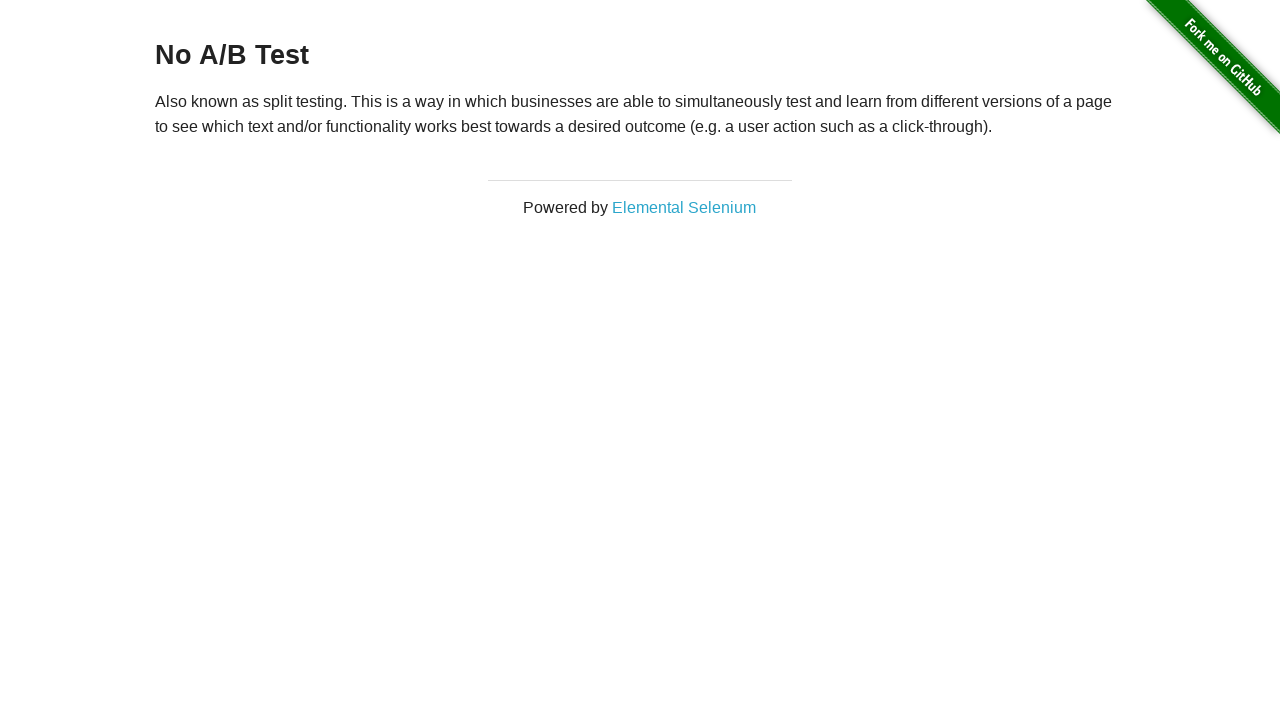

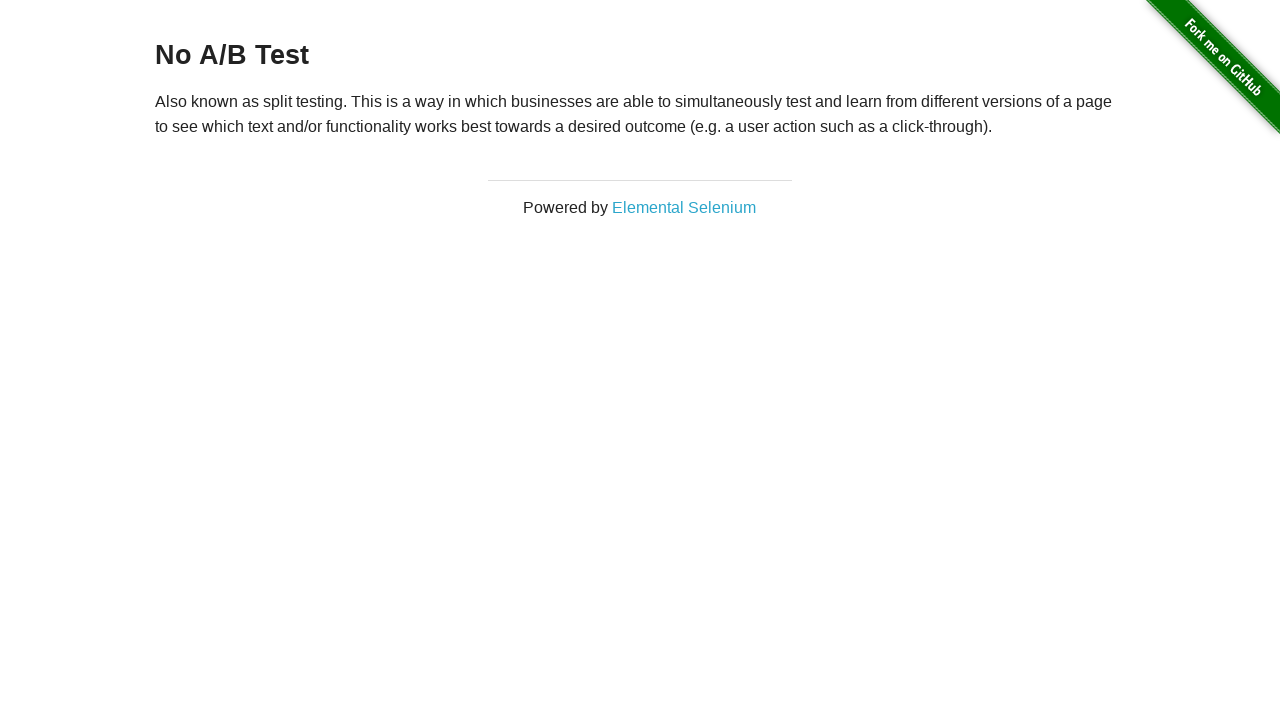